Tests JavaScript prompt alert functionality by clicking the alert tab, triggering a prompt dialog, entering text into the prompt, accepting it, and verifying the entered text is displayed on the page.

Starting URL: http://demo.automationtesting.in/Alerts.html

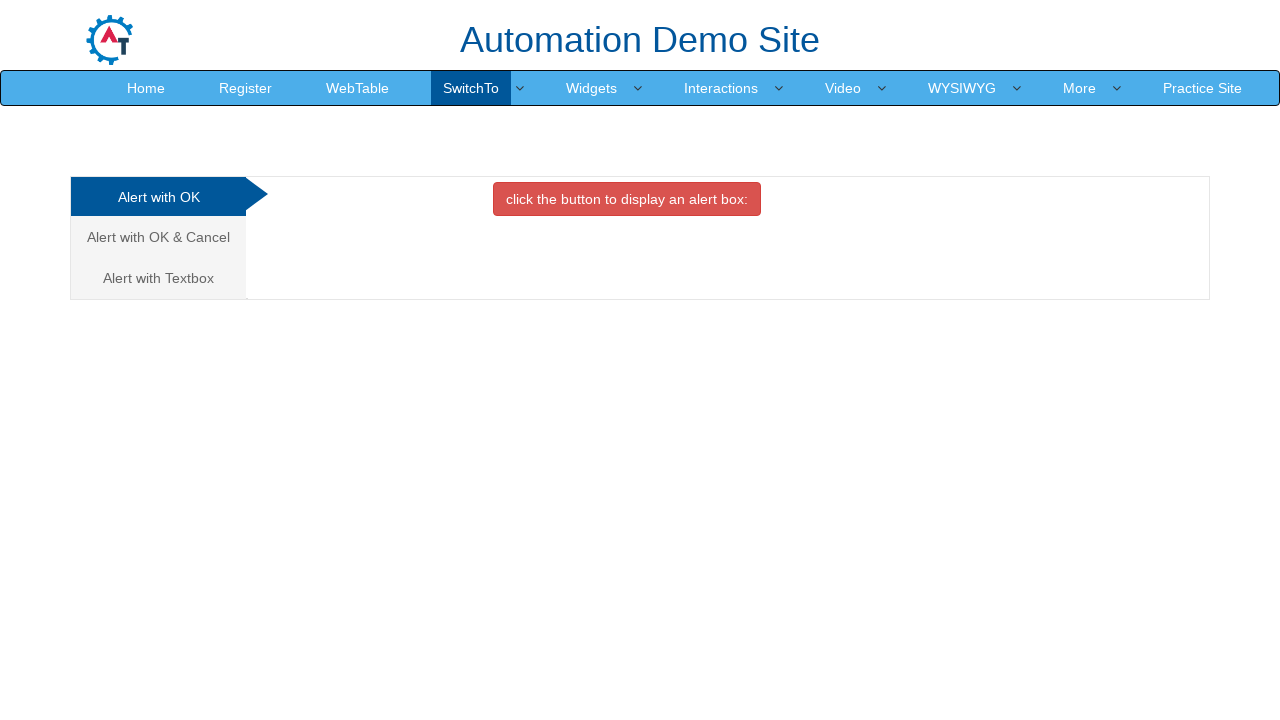

Clicked on 'Alert with Textbox' tab at (158, 278) on xpath=//a[text()='Alert with Textbox ']
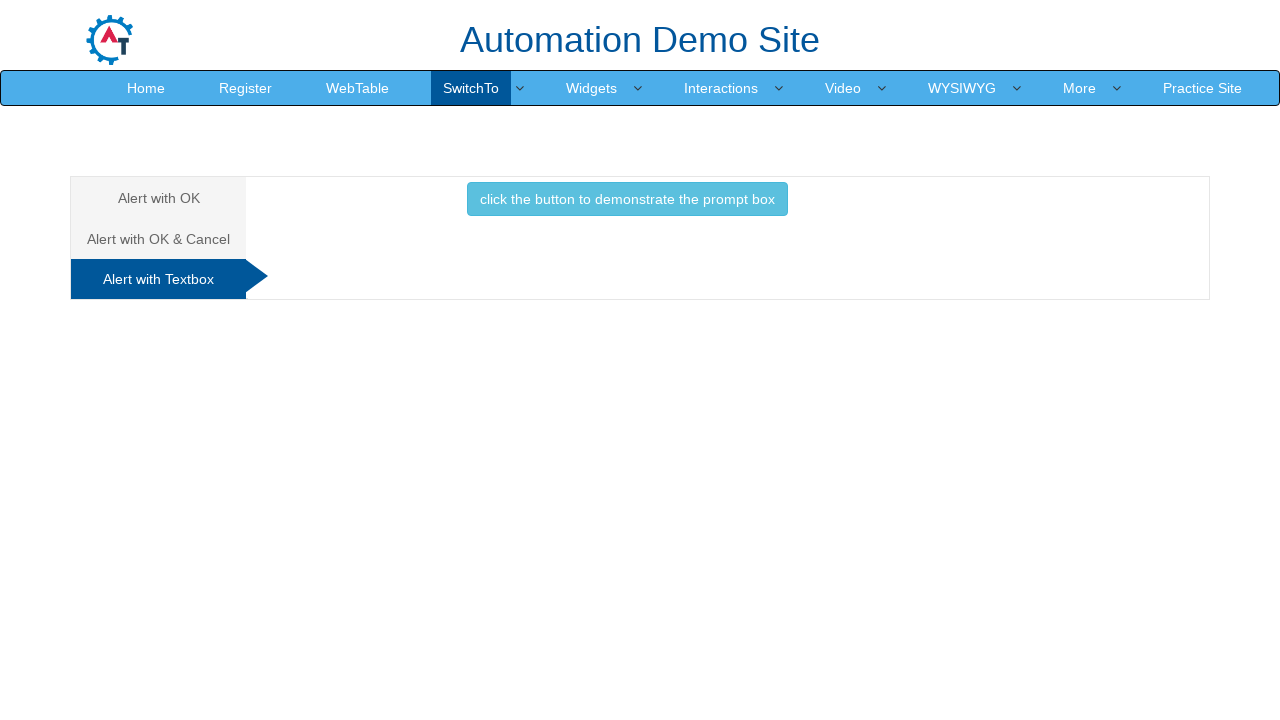

Clicked prompt button to trigger alert dialog at (627, 199) on xpath=//button[contains(text(),'prompt')]
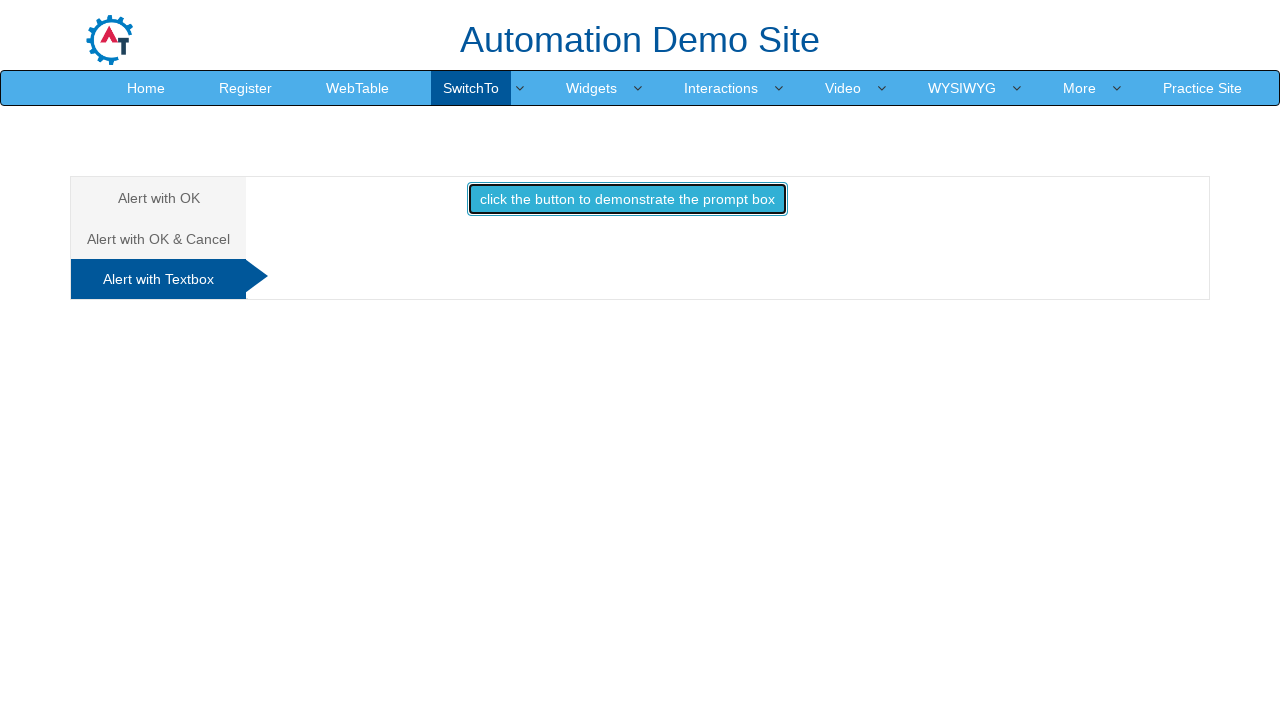

Set up dialog handler to accept prompt with text 'rakesh'
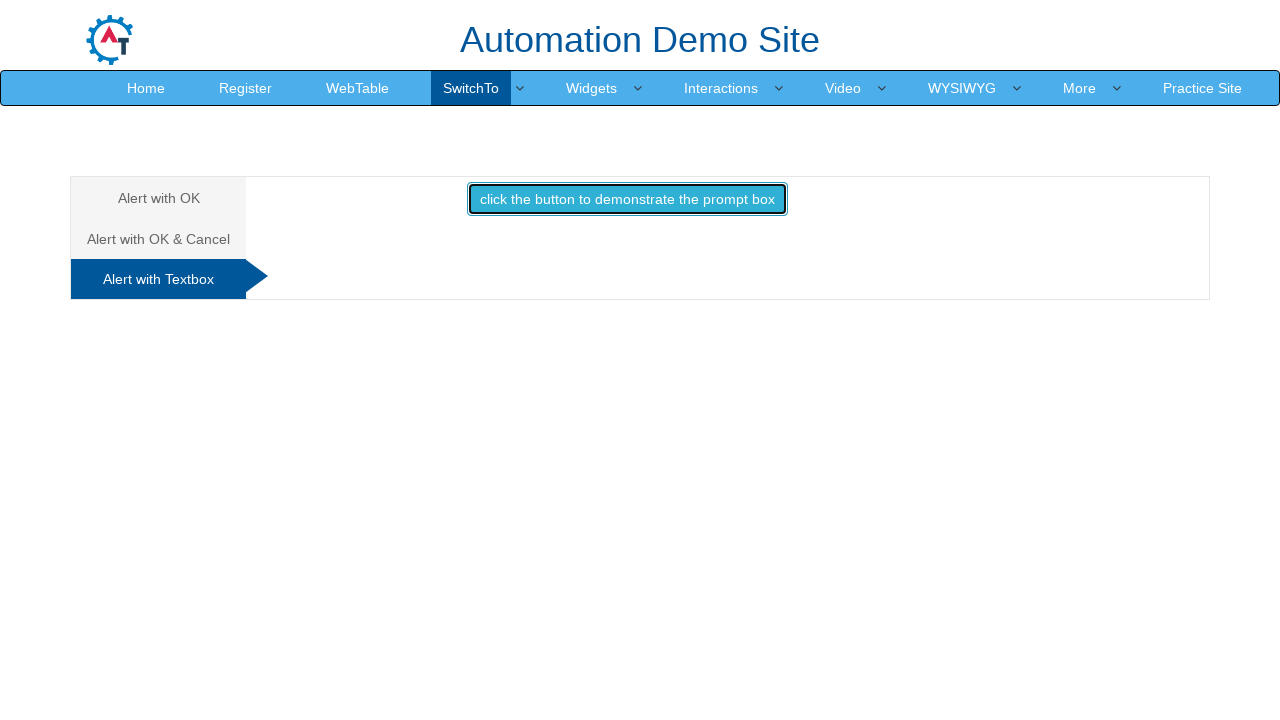

Re-clicked prompt button to trigger dialog with handler active at (627, 199) on xpath=//button[contains(text(),'prompt')]
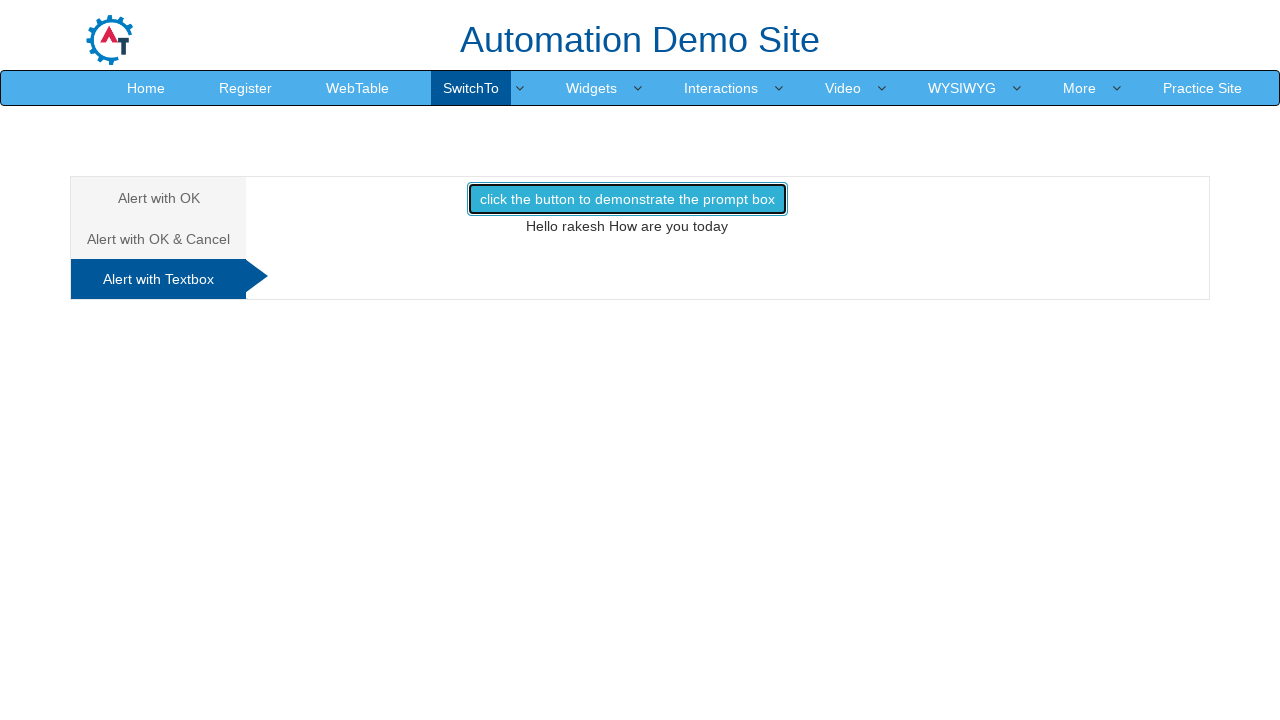

Verified that result text element is displayed
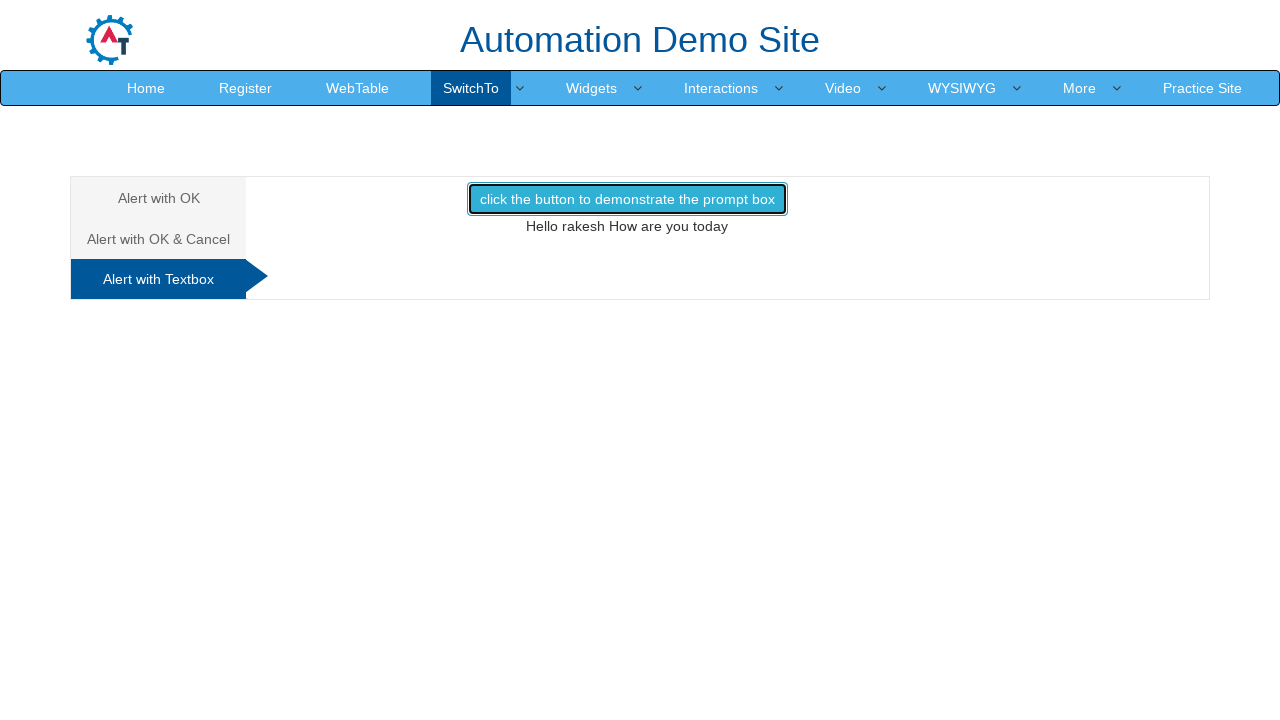

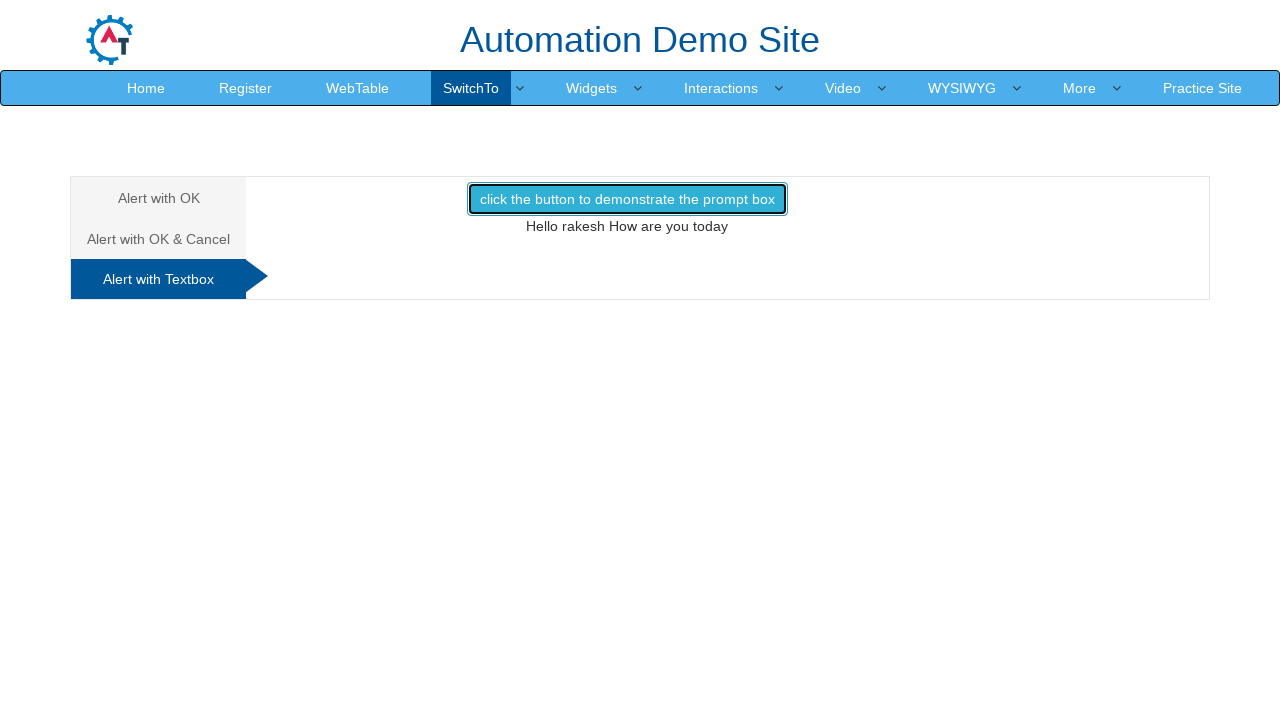